Tests the search functionality on OpenCart by entering "mac" in the search box and clicking the search button

Starting URL: http://opencart.abstracta.us/index.php?route=common/home

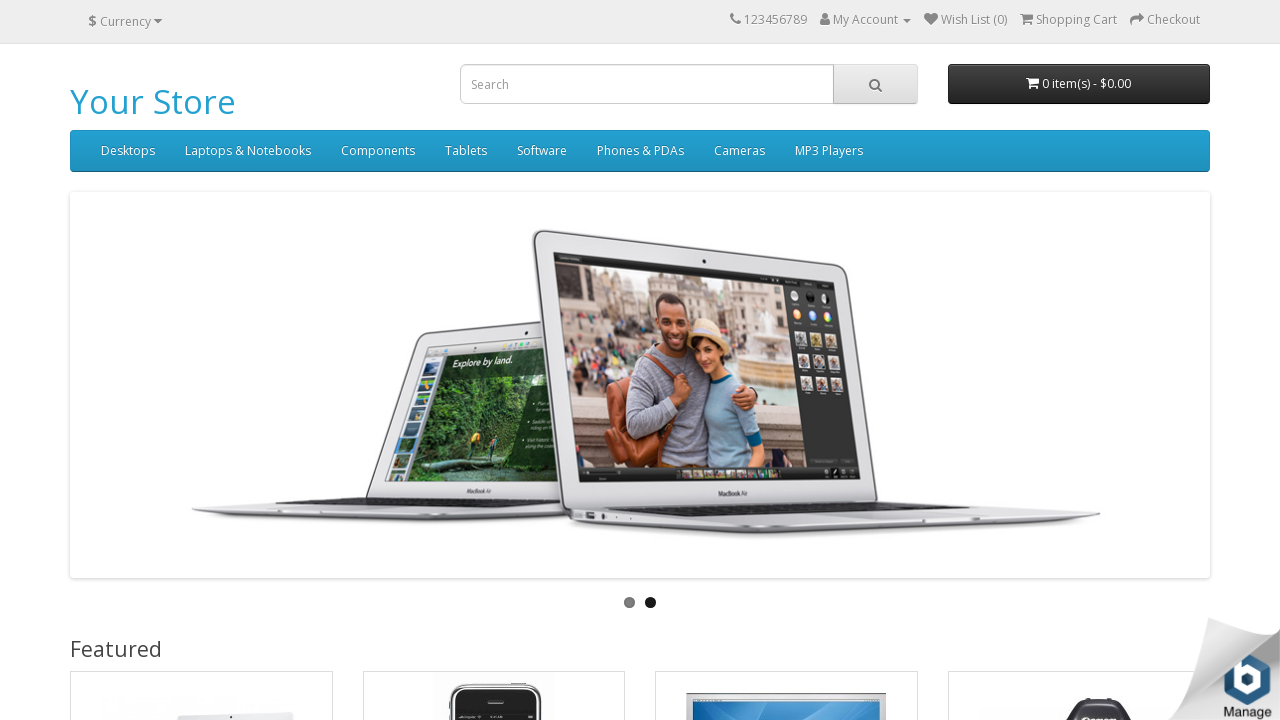

Filled search input with 'mac' on div#search input
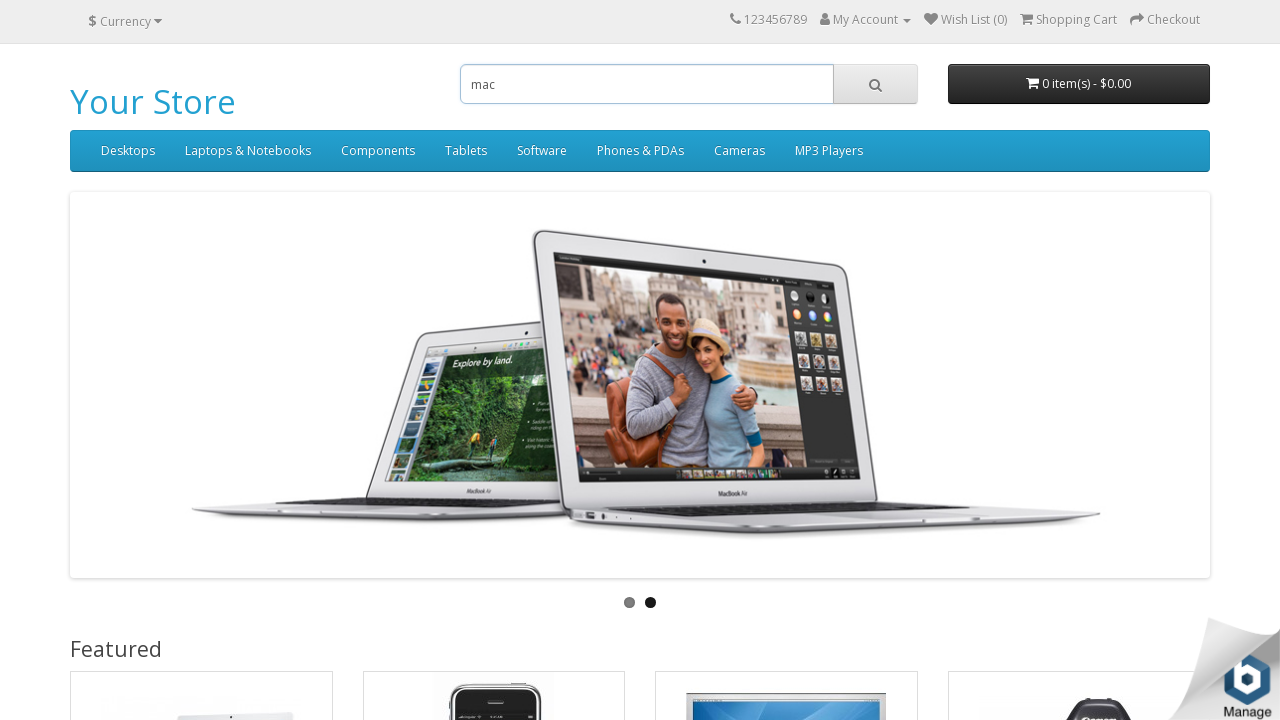

Clicked search button to search for 'mac' at (875, 84) on .input-group-btn button
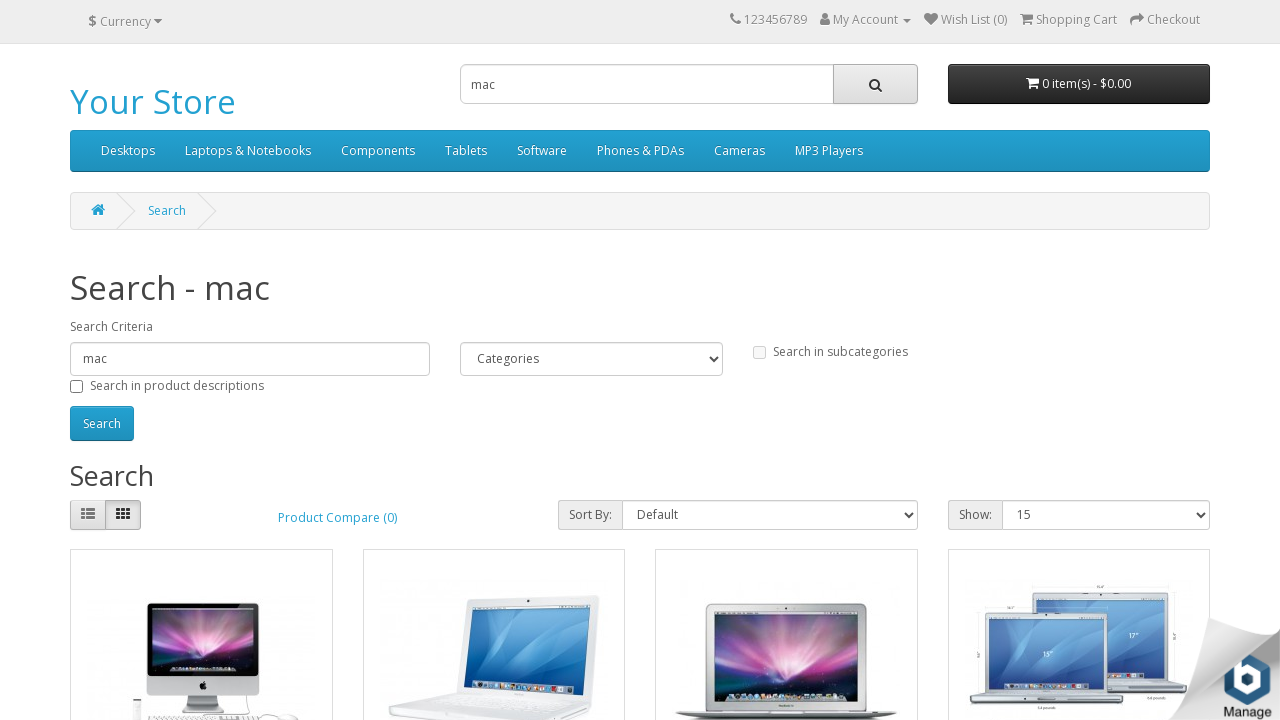

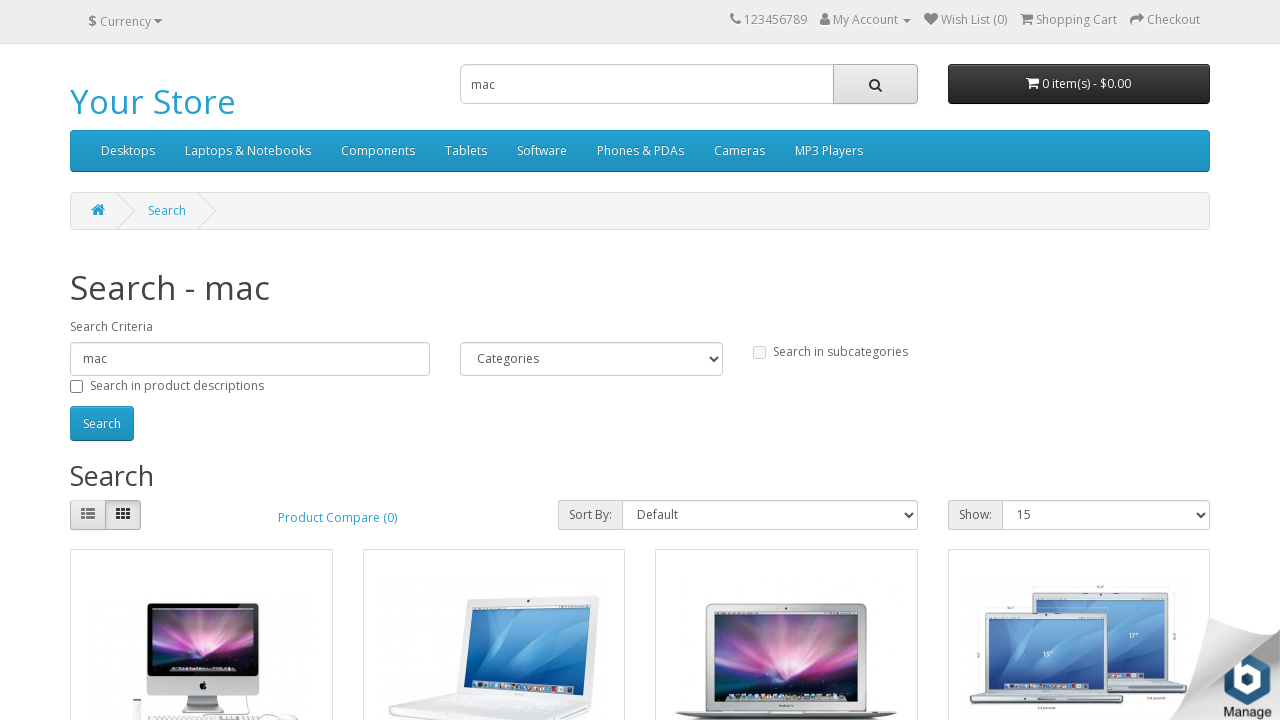